Tests clicking a link that opens a popup window on a test website, demonstrating the browser close method functionality.

Starting URL: http://omayo.blogspot.com/

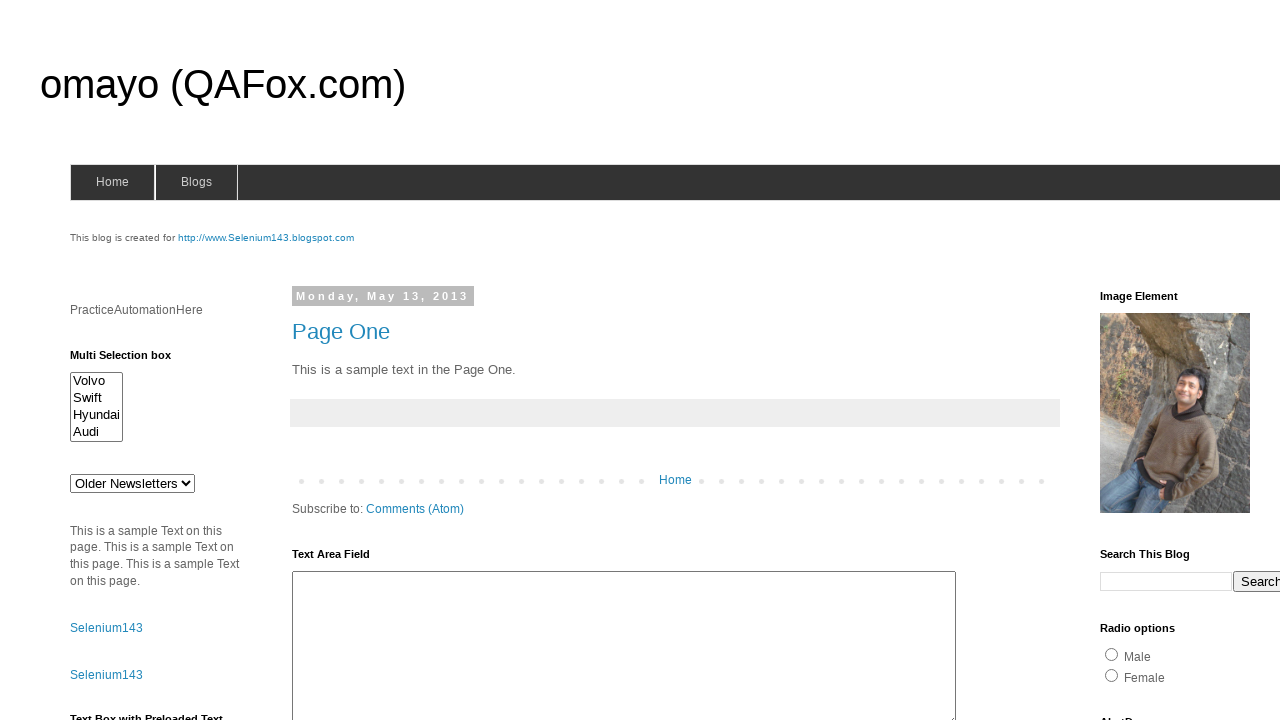

Clicked link to open a popup window at (132, 360) on text=Open a popup window
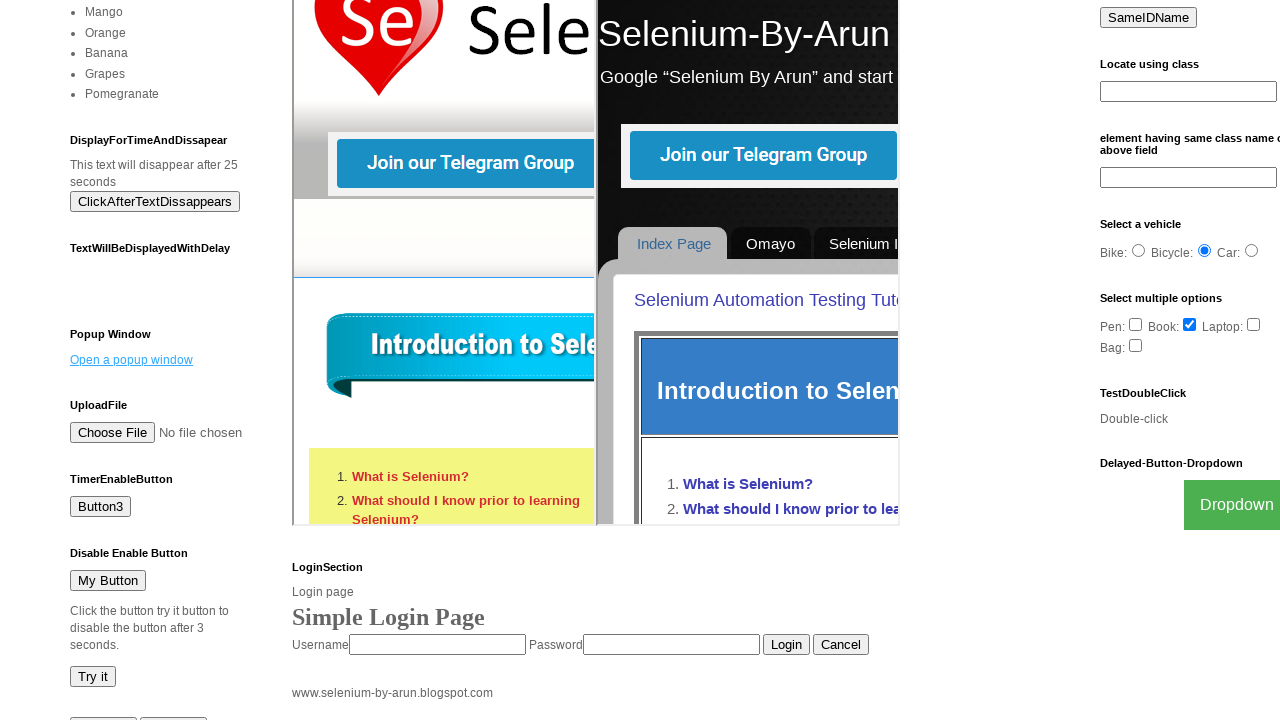

Waited 3 seconds for popup window to appear
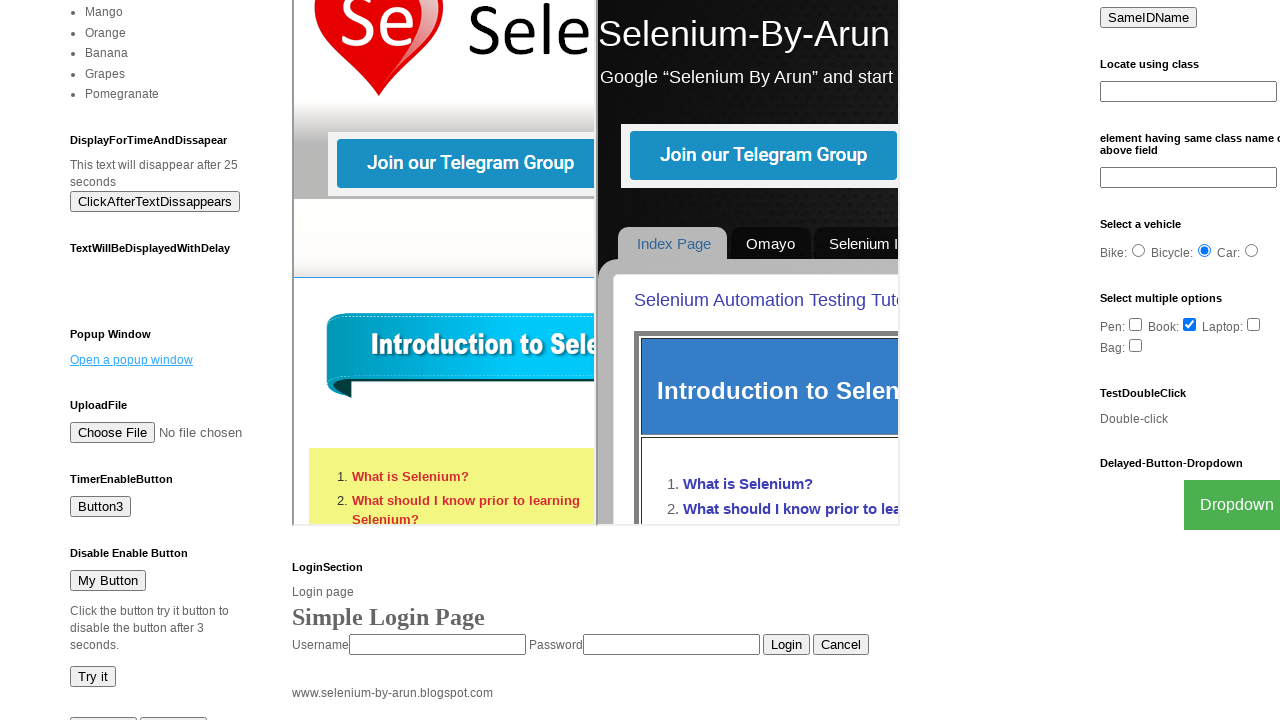

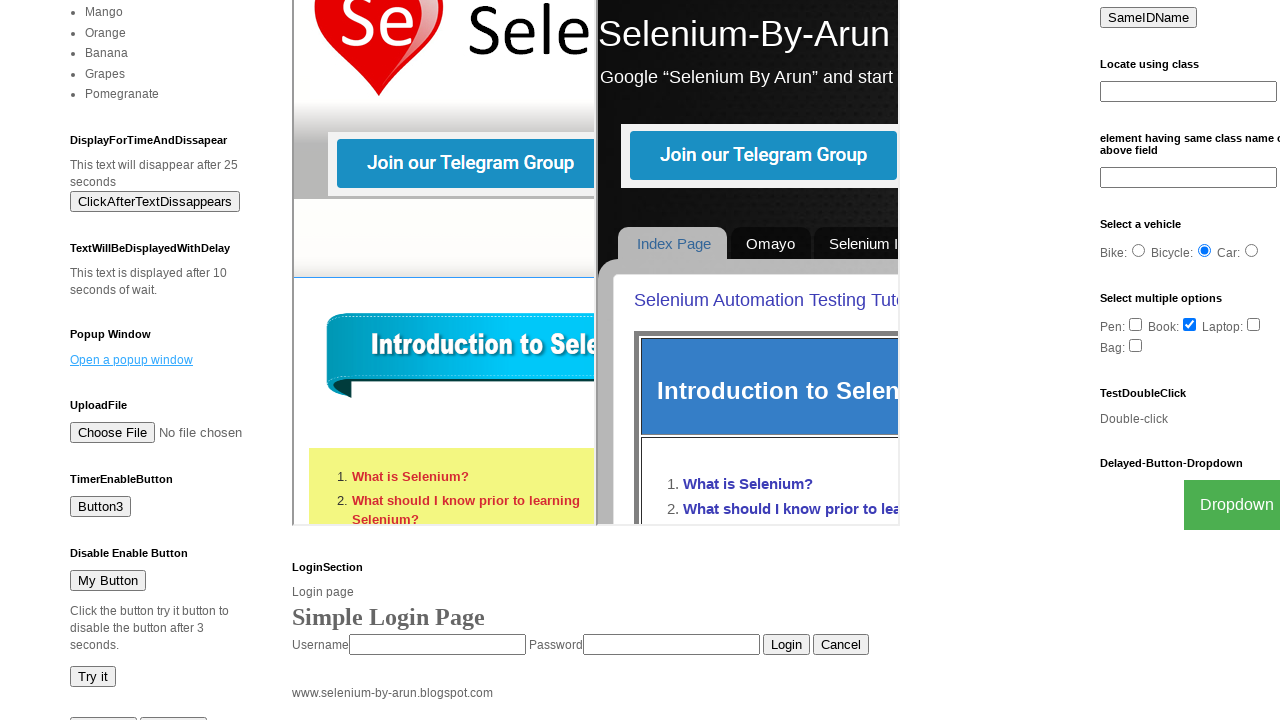